Tests todo list functionality by adding multiple todo items, validating they appear, then removing all items and validating the list is empty

Starting URL: https://example.cypress.io/todo

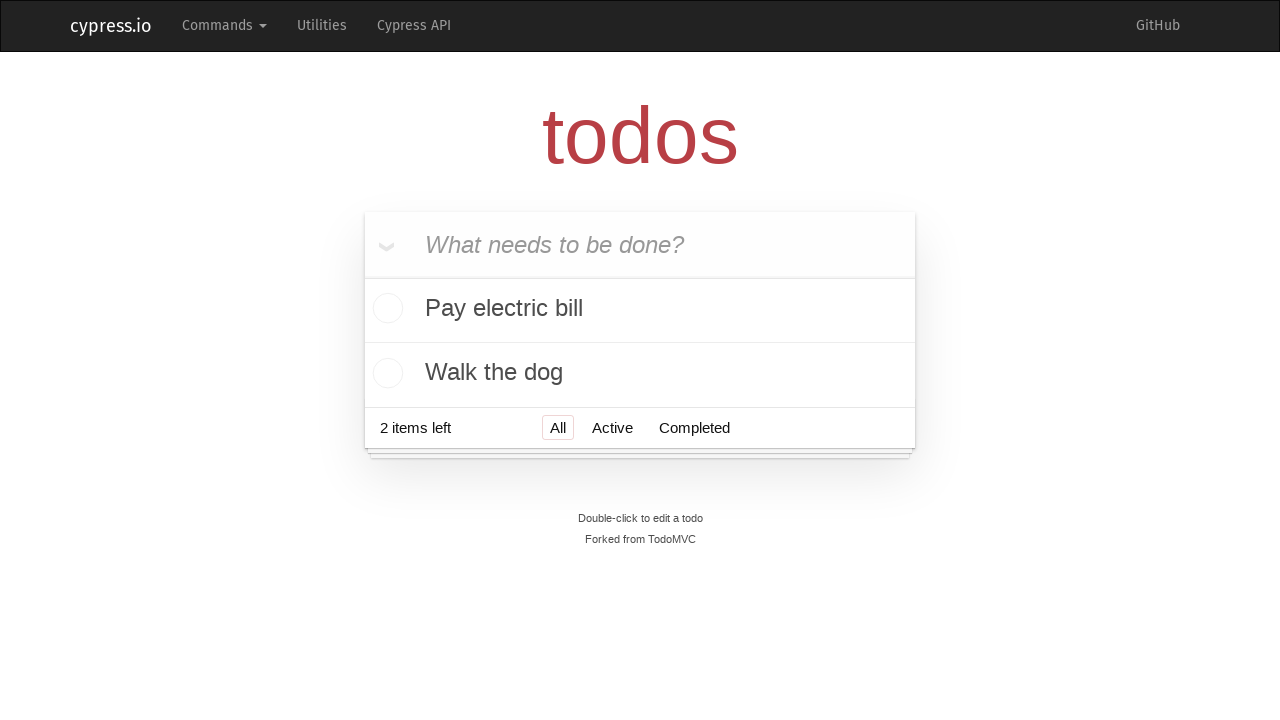

Filled input field with todo: 'Visit Paris' on .new-todo
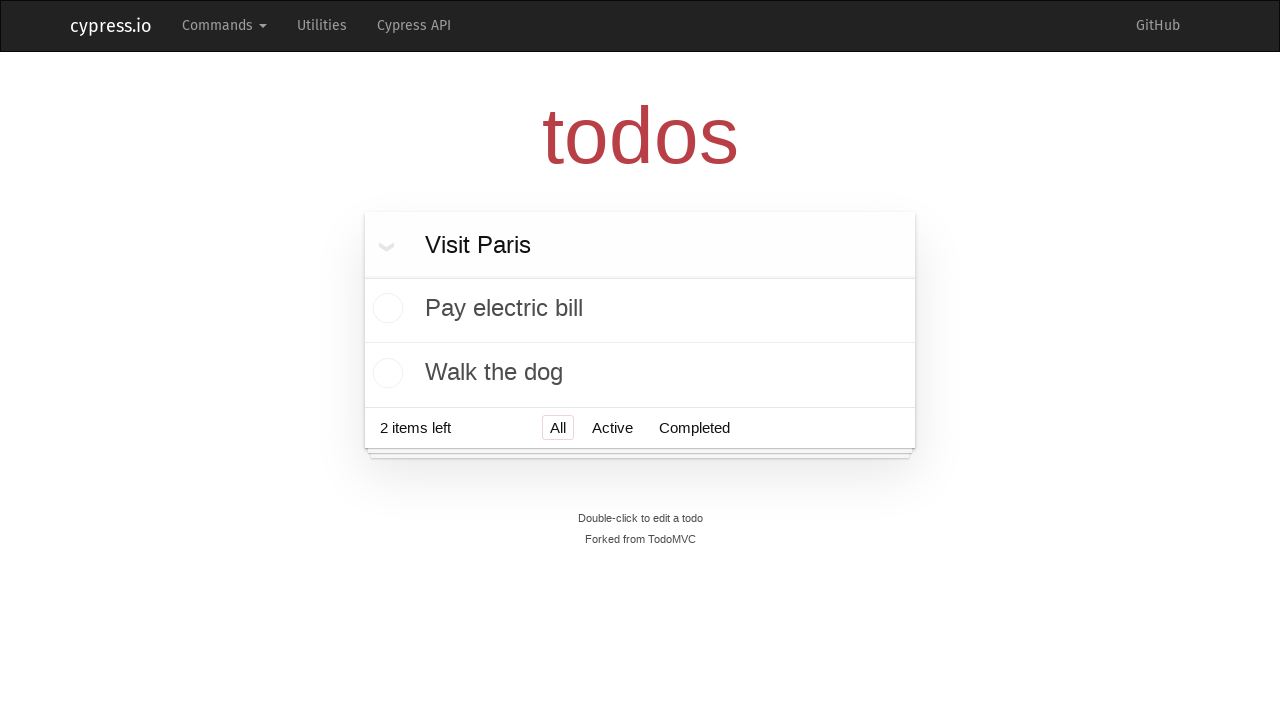

Pressed Enter to add todo: 'Visit Paris' on .new-todo
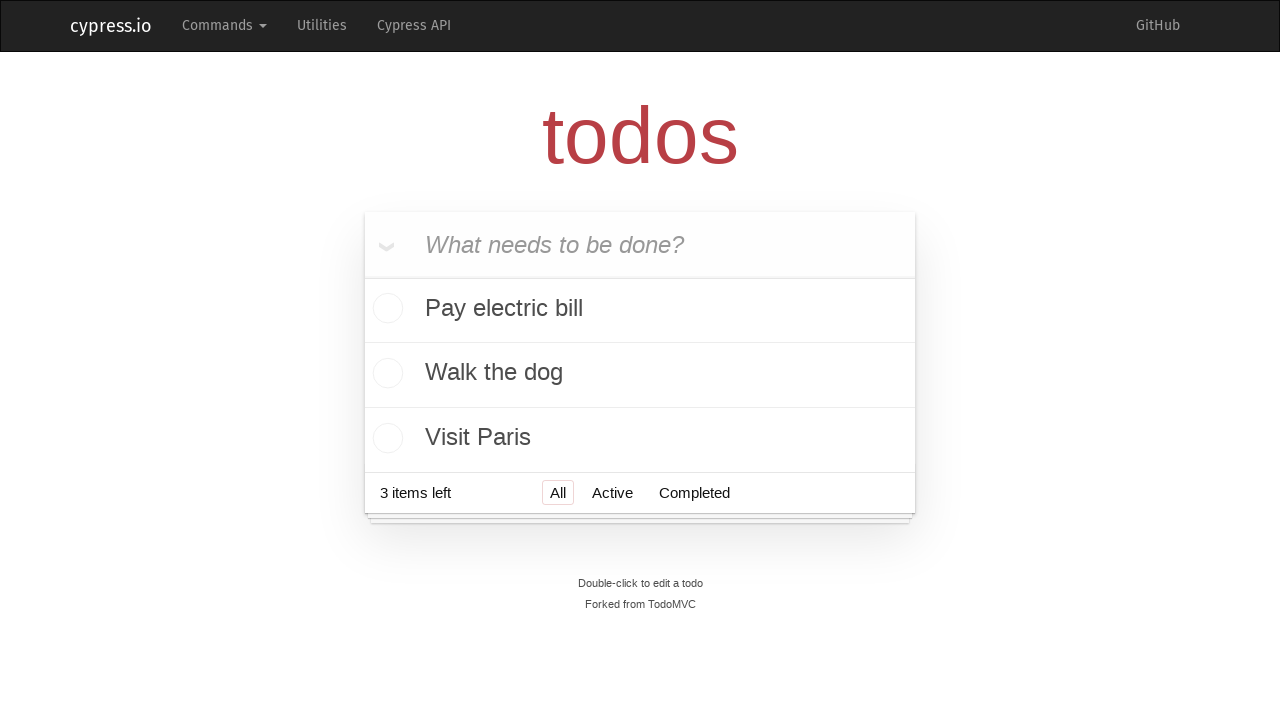

Validated that todo 'Visit Paris' was added to the list
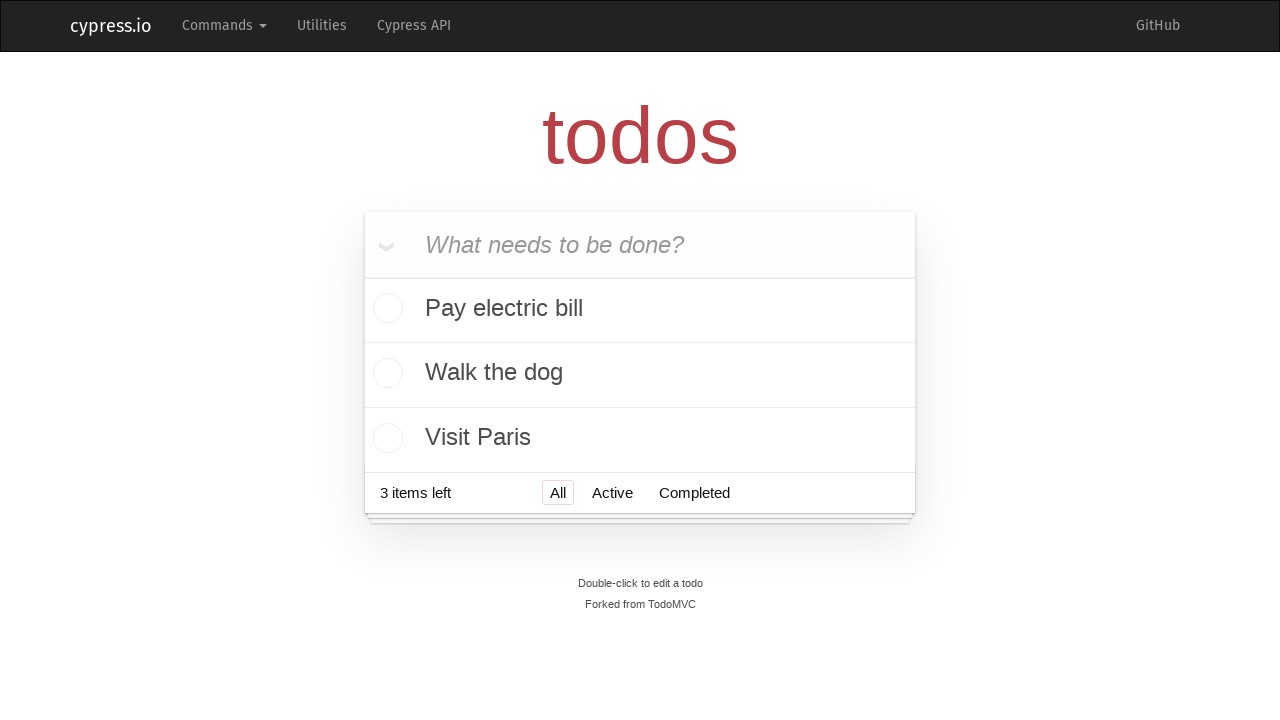

Filled input field with todo: 'Visit Prague' on .new-todo
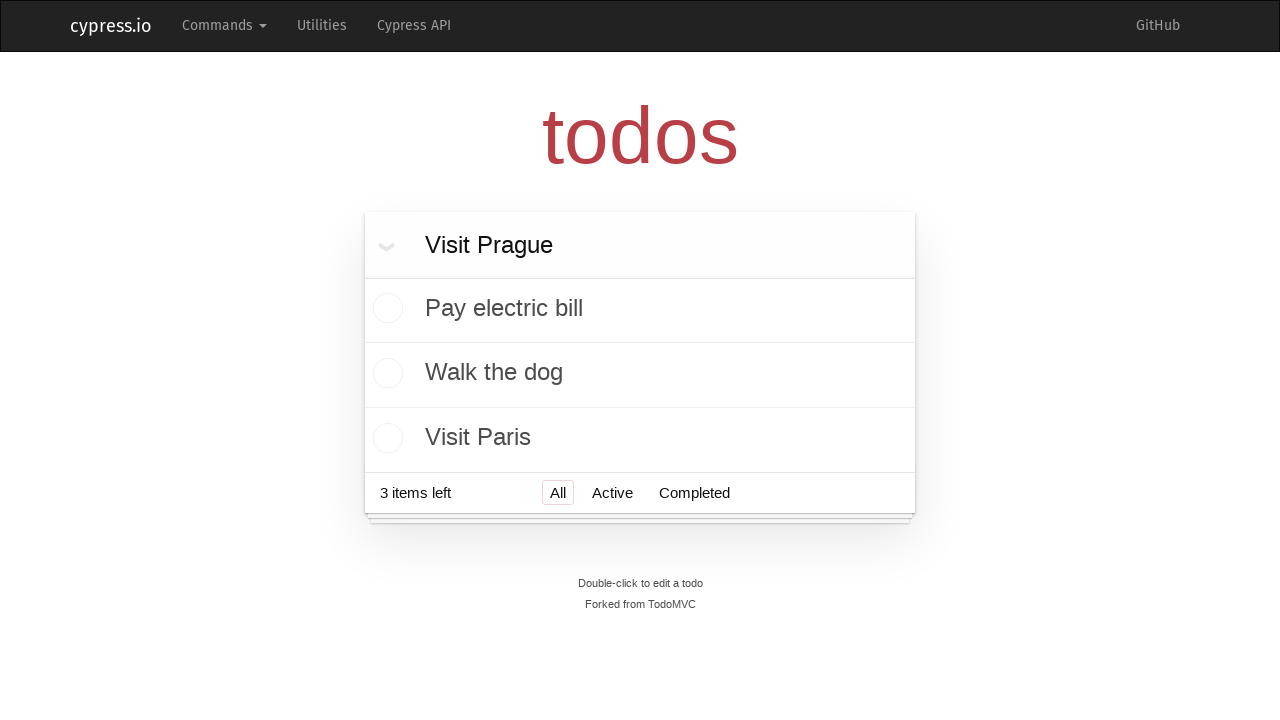

Pressed Enter to add todo: 'Visit Prague' on .new-todo
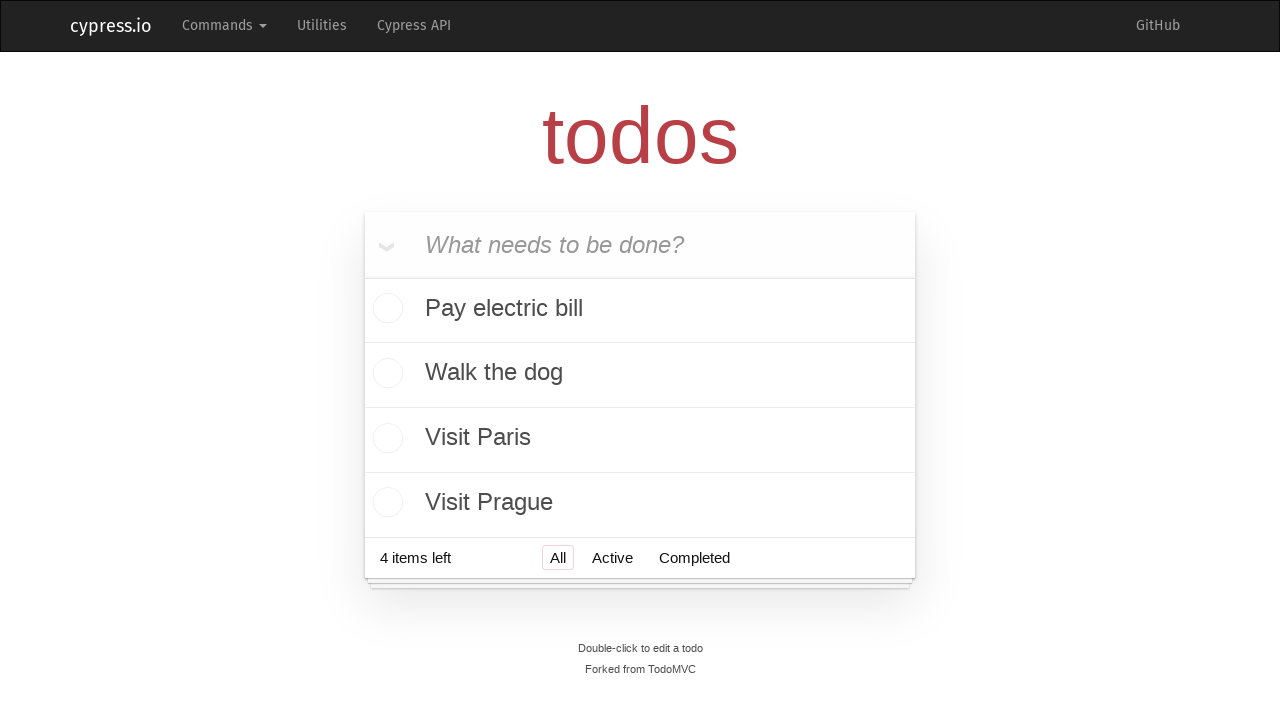

Validated that todo 'Visit Prague' was added to the list
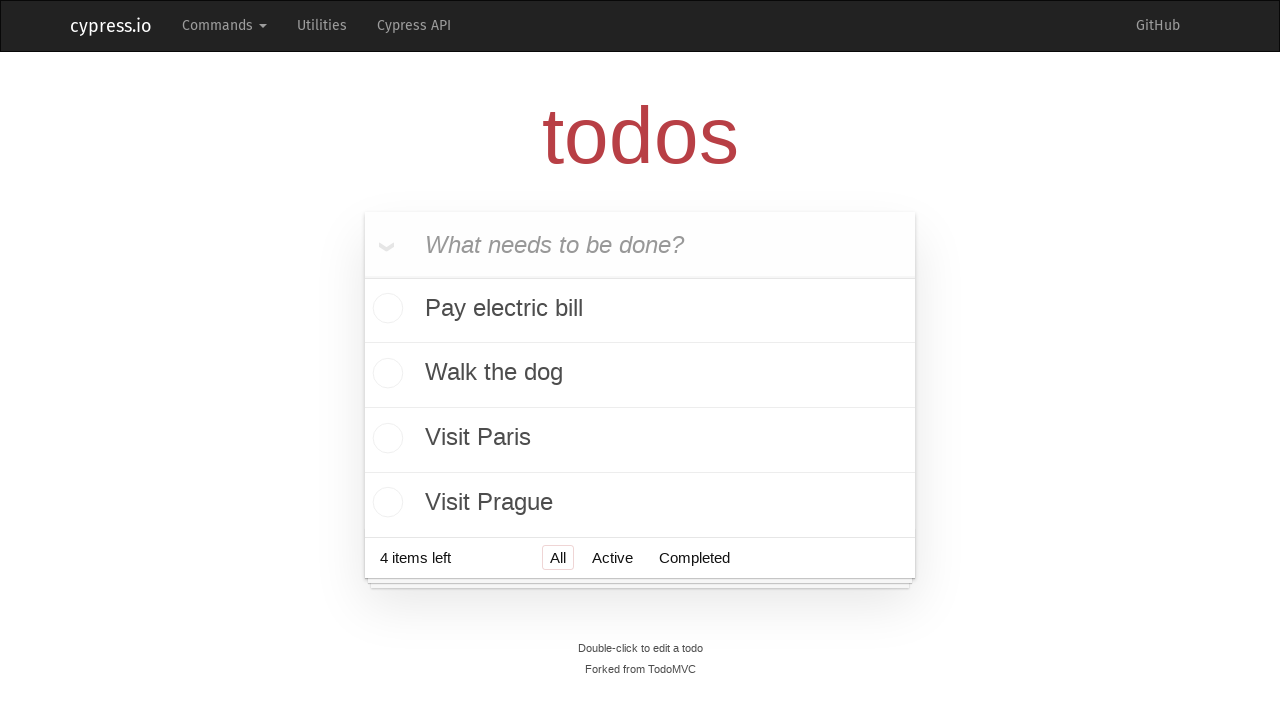

Filled input field with todo: 'Visit London' on .new-todo
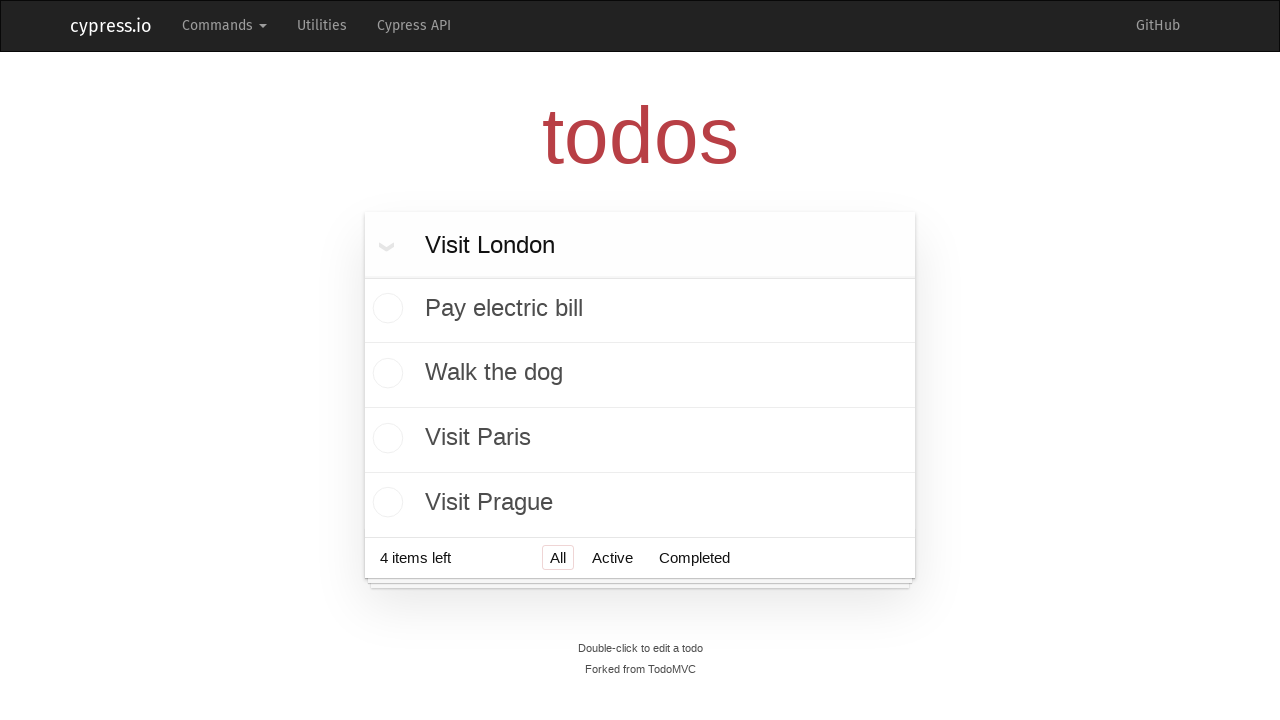

Pressed Enter to add todo: 'Visit London' on .new-todo
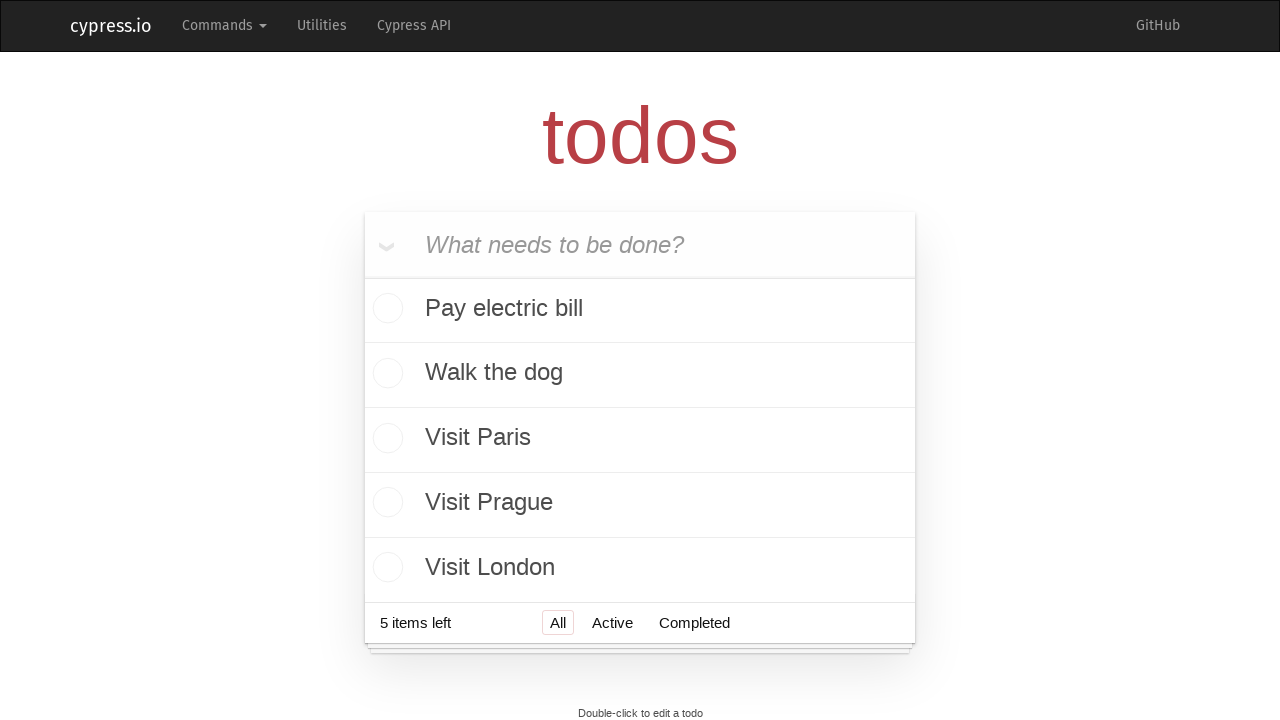

Validated that todo 'Visit London' was added to the list
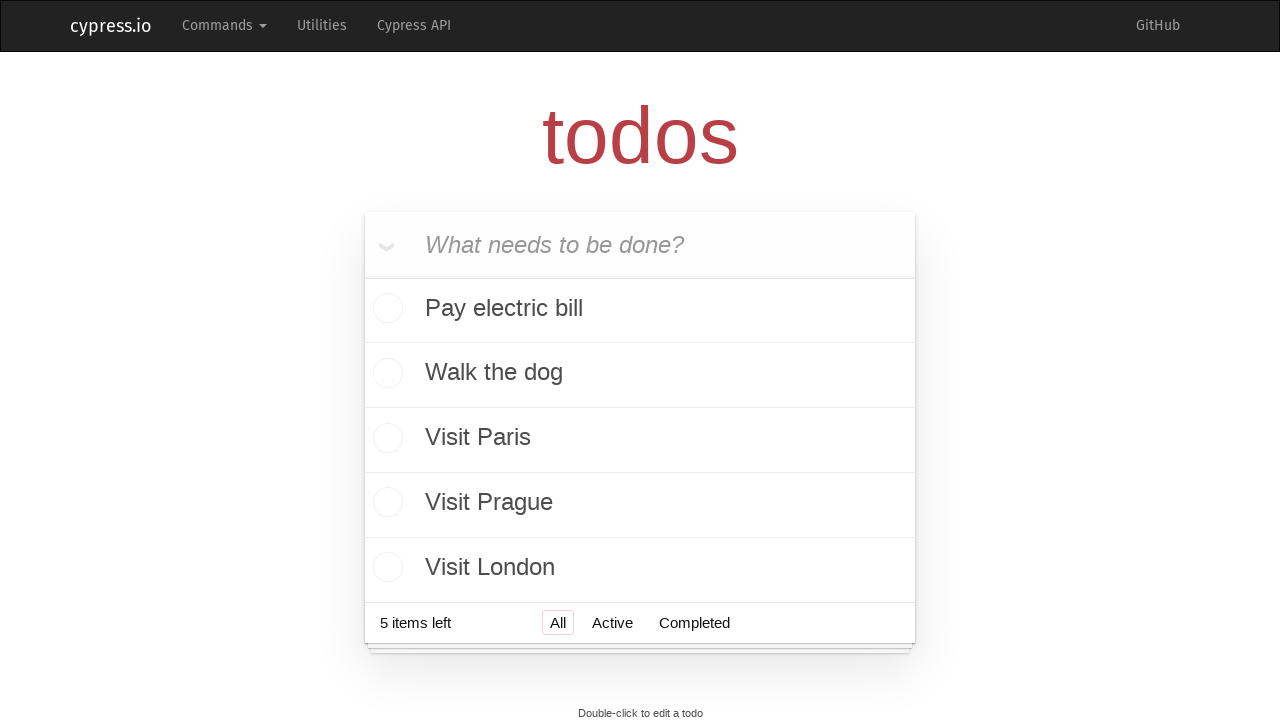

Filled input field with todo: 'Visit New York' on .new-todo
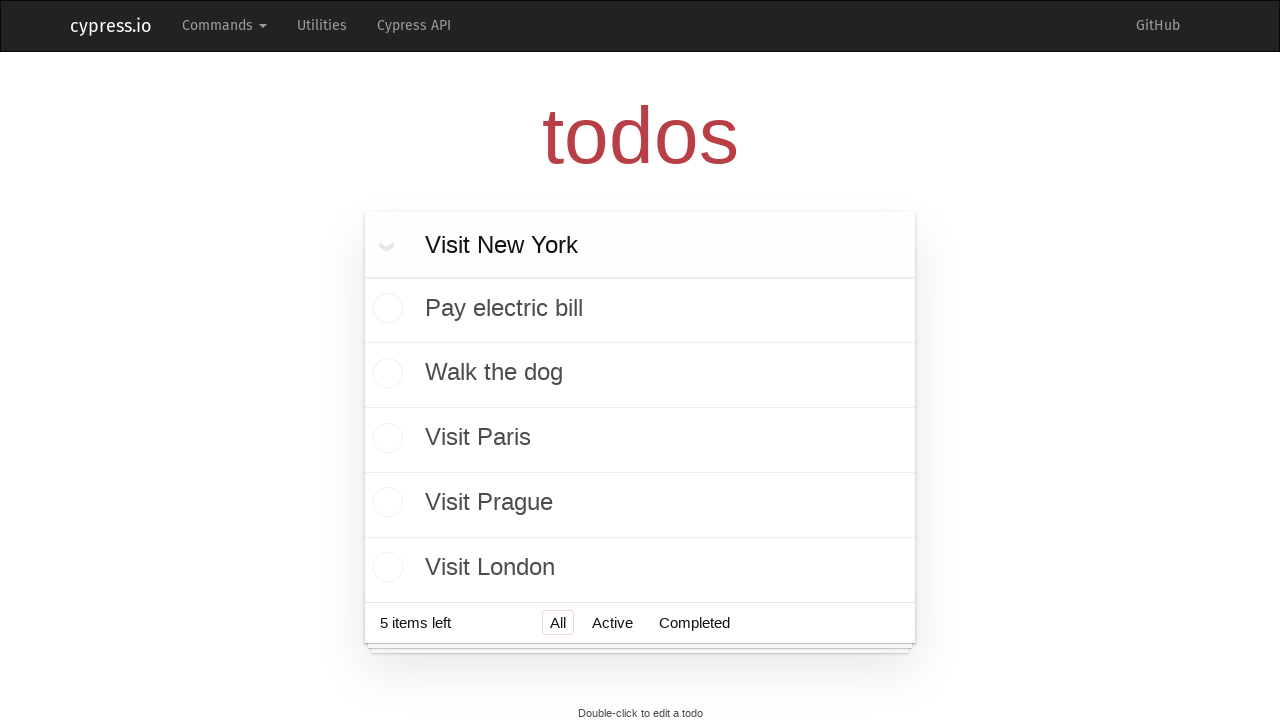

Pressed Enter to add todo: 'Visit New York' on .new-todo
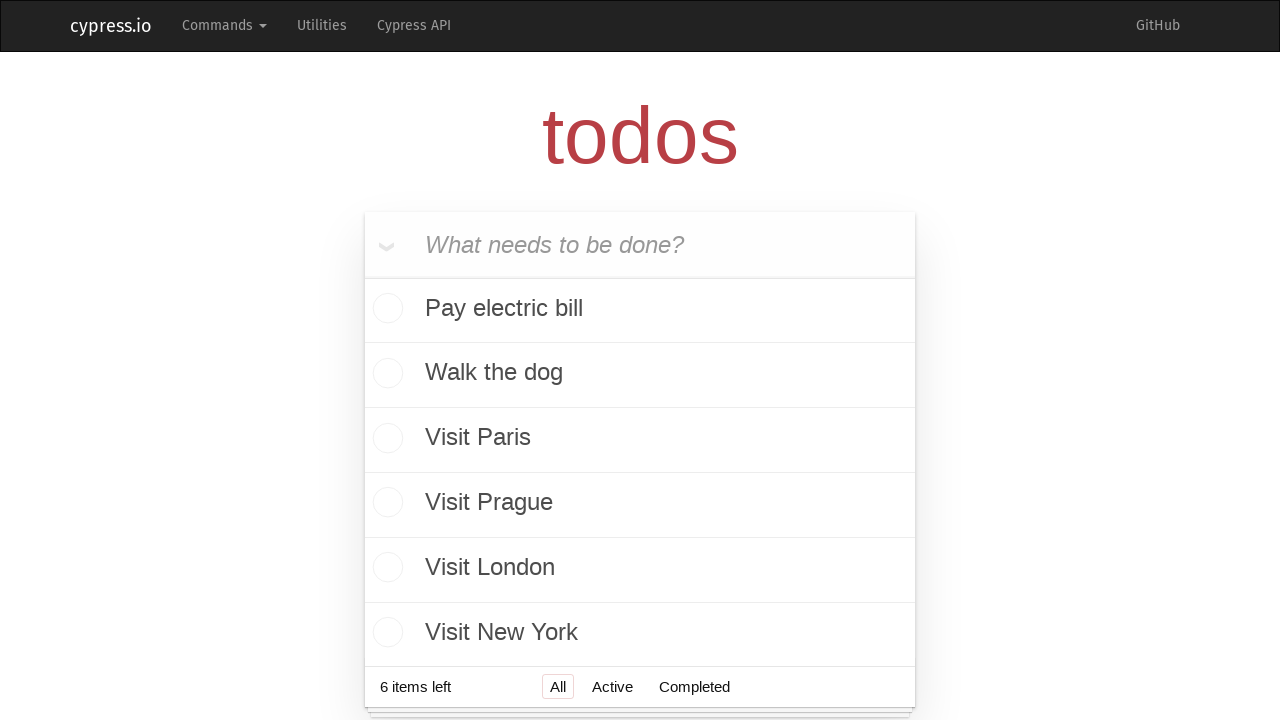

Validated that todo 'Visit New York' was added to the list
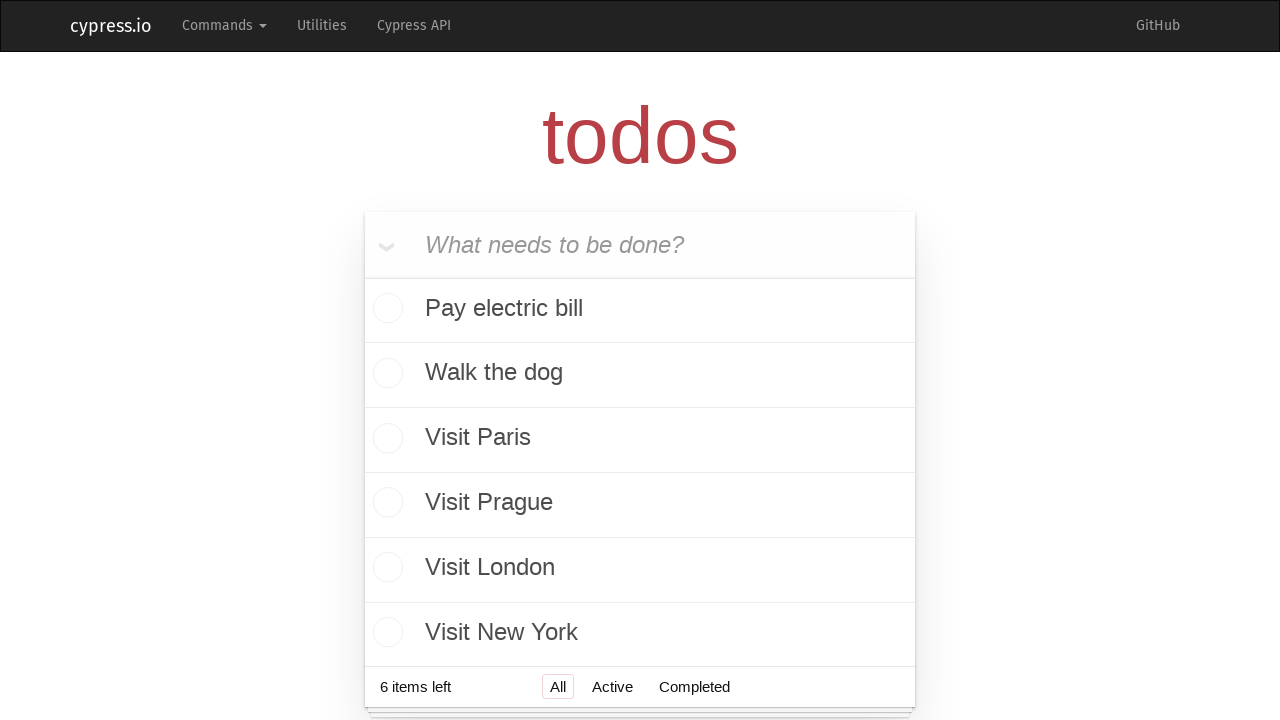

Filled input field with todo: 'Visit Belgrade' on .new-todo
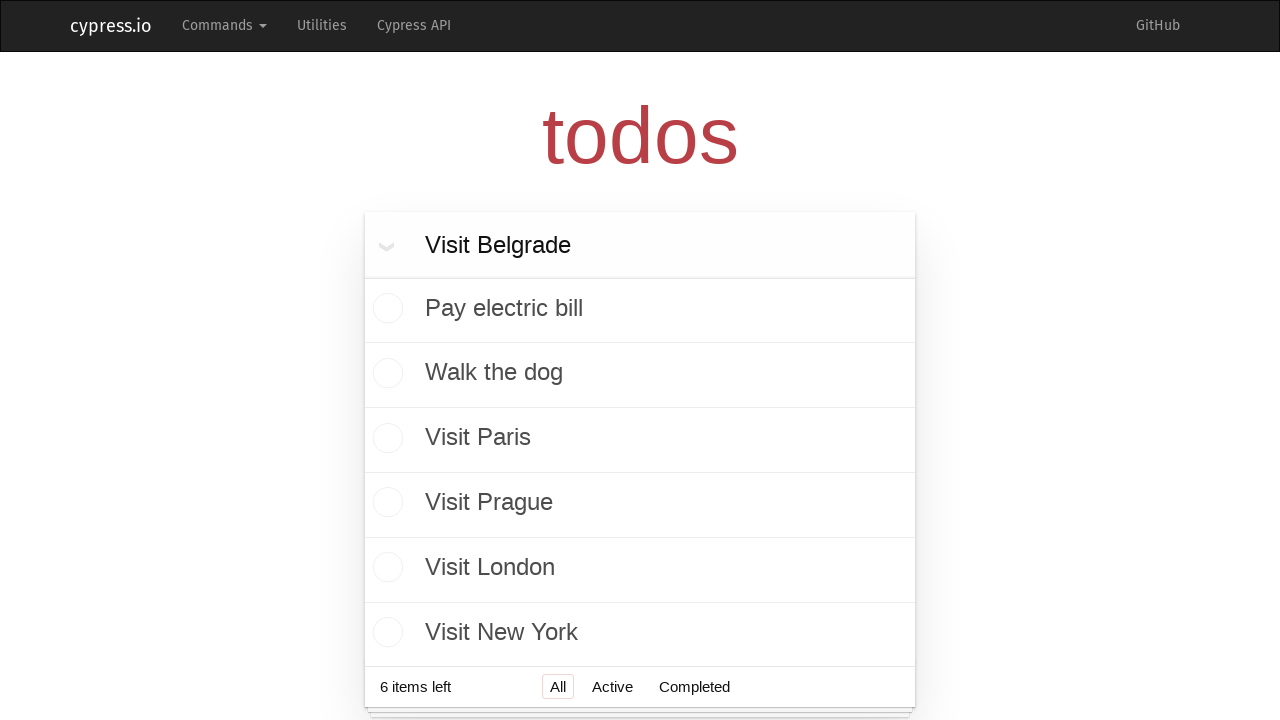

Pressed Enter to add todo: 'Visit Belgrade' on .new-todo
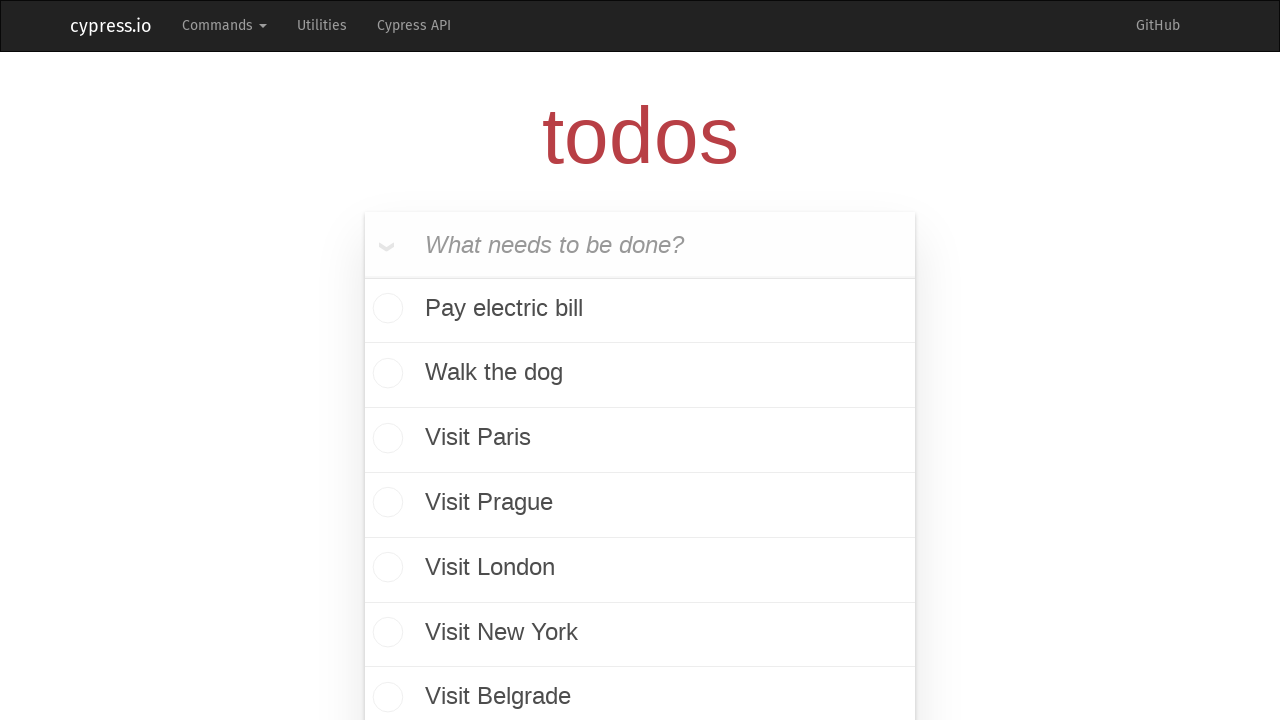

Validated that todo 'Visit Belgrade' was added to the list
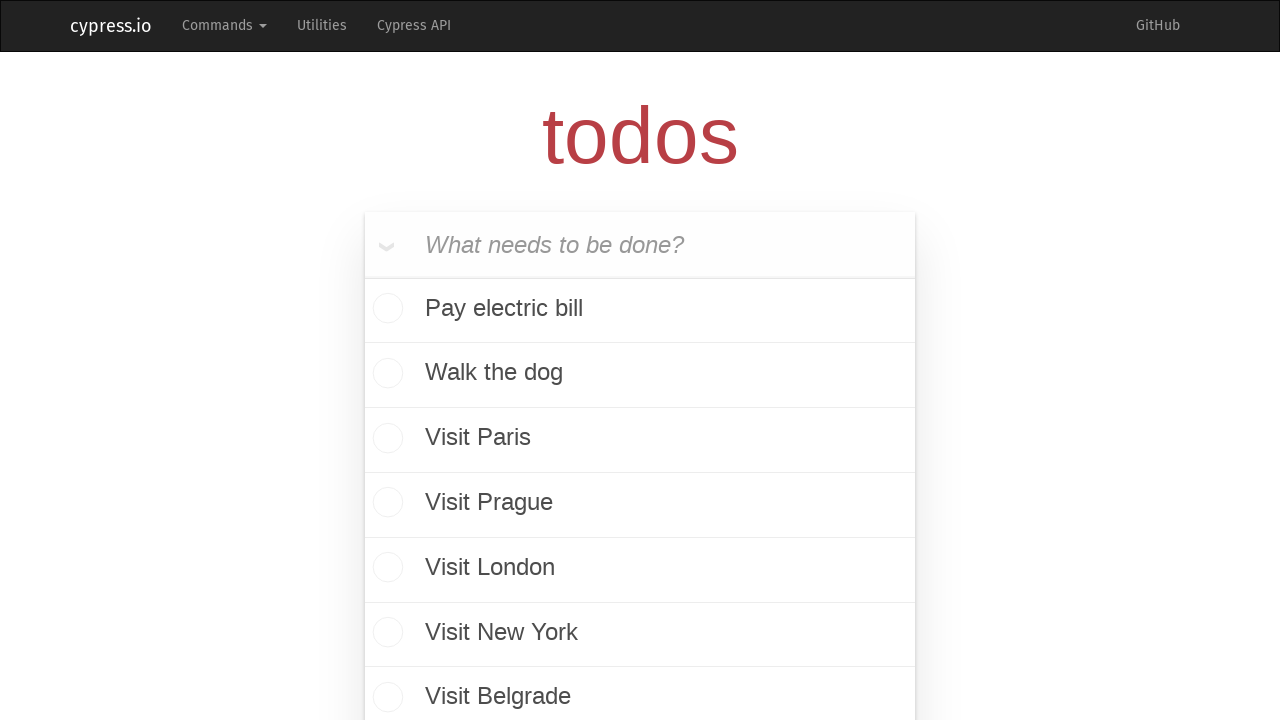

Retrieved count of todos: 7 items found
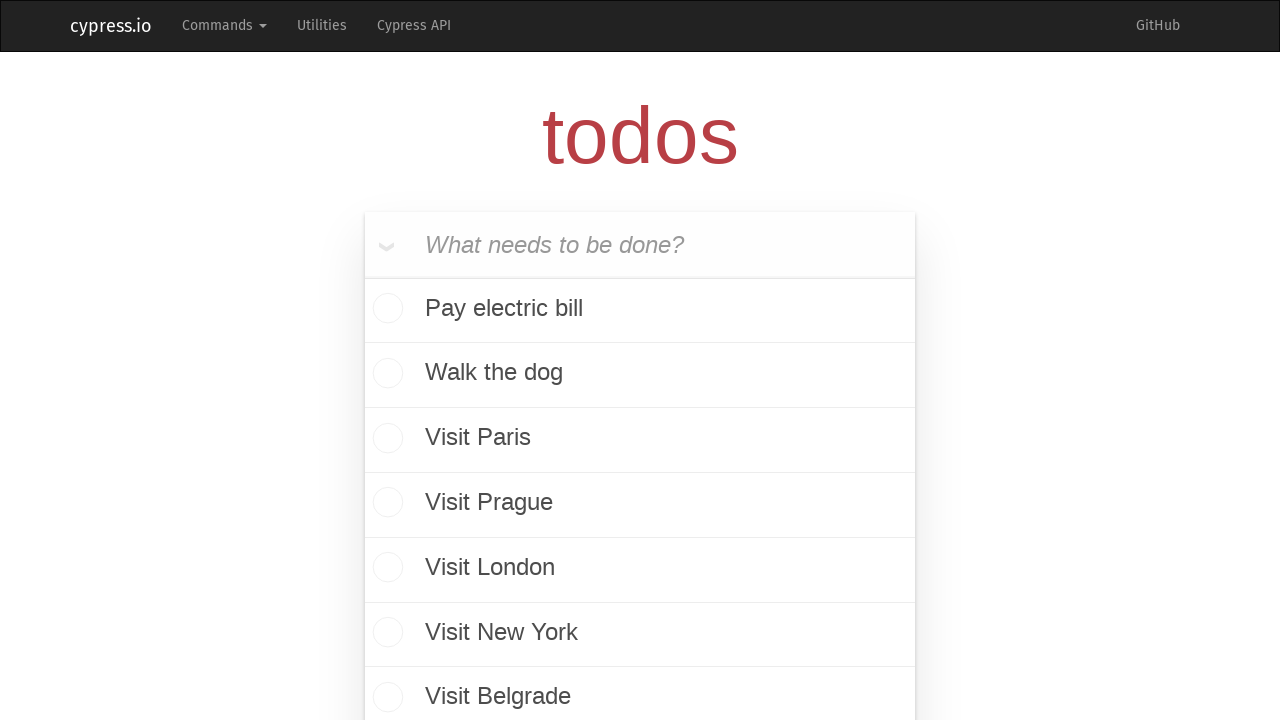

Hovered over first todo item (deletion 1/7) at (640, 311) on .todo-list li >> nth=0
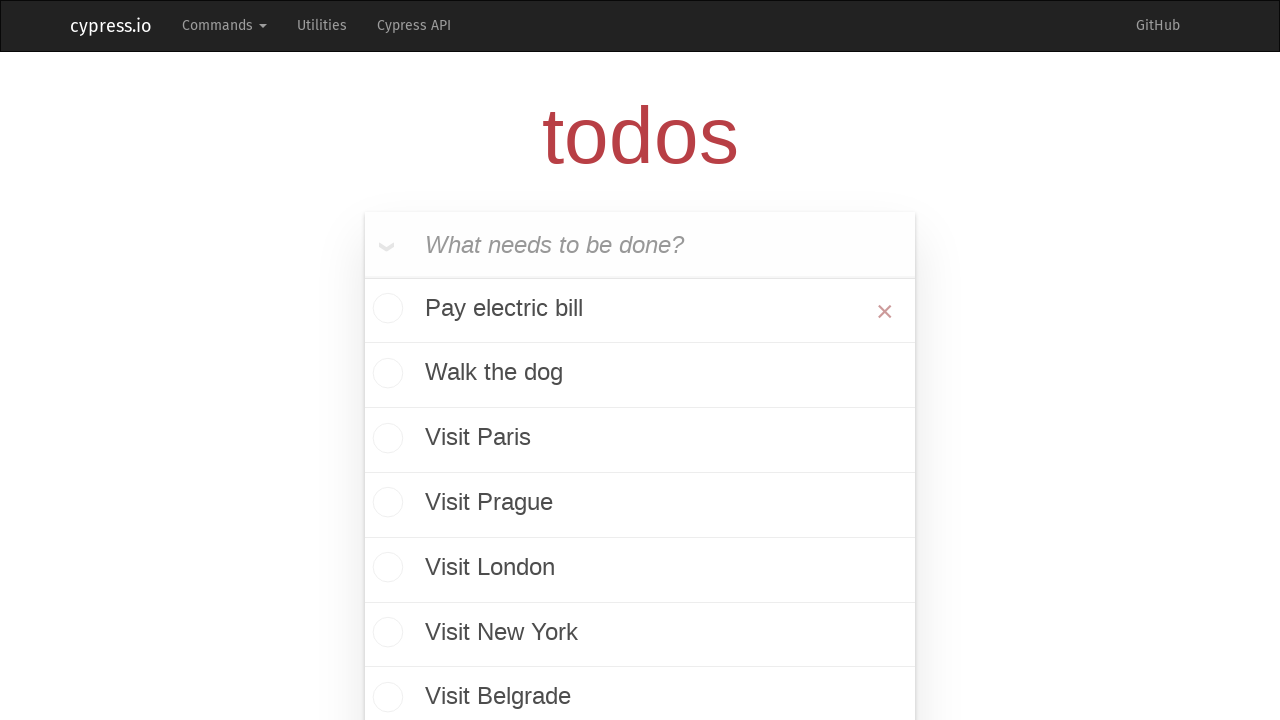

Clicked destroy button to remove first todo item (deletion 1/7) at (885, 311) on .todo-list li >> nth=0 >> .destroy
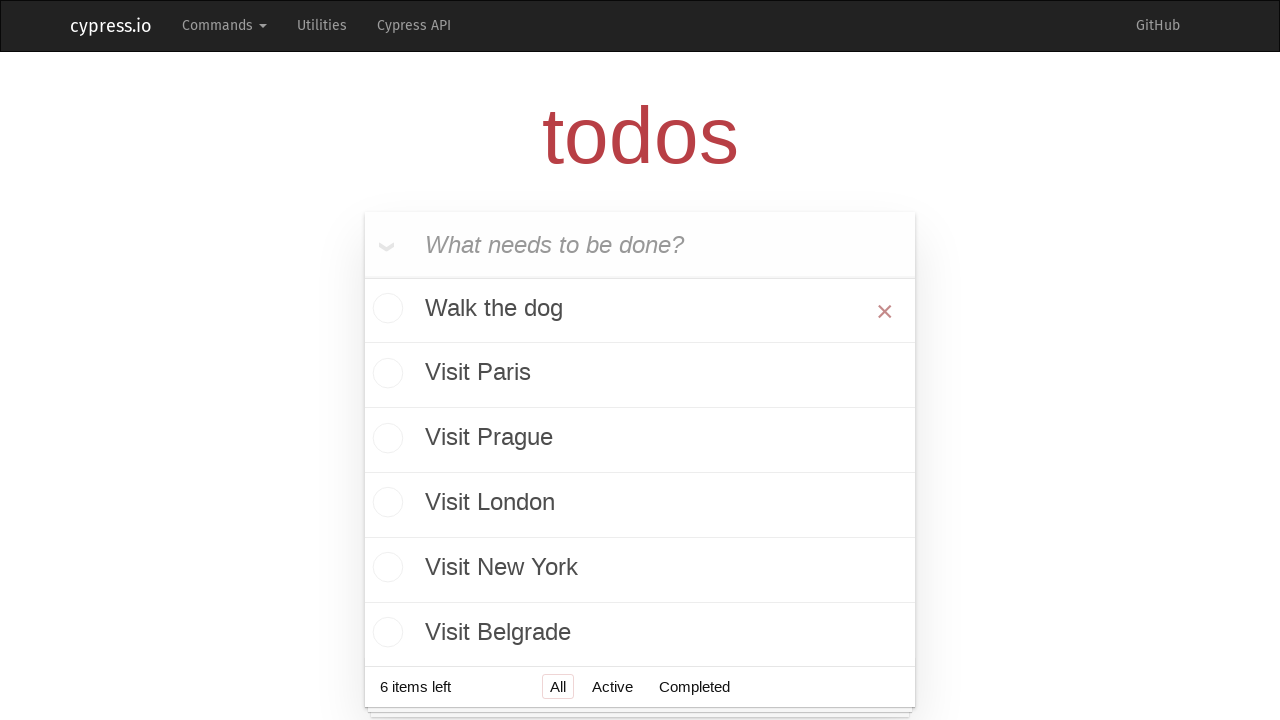

Hovered over first todo item (deletion 2/7) at (640, 311) on .todo-list li >> nth=0
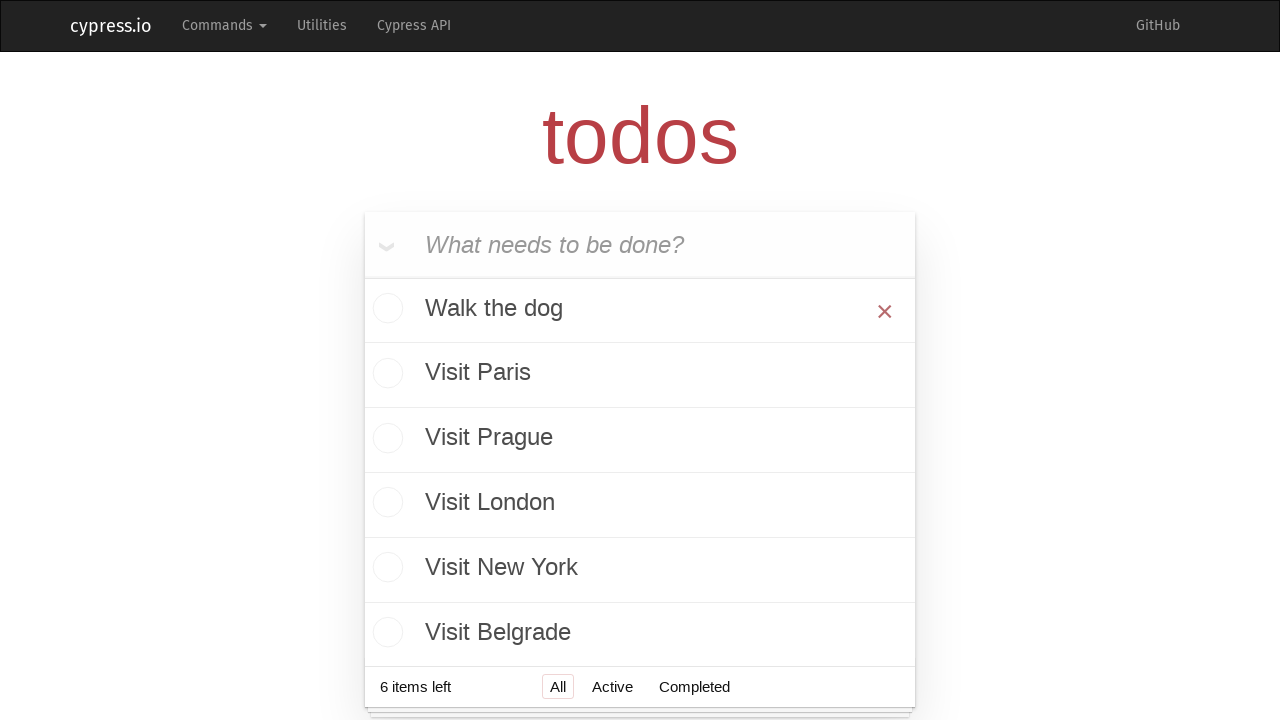

Clicked destroy button to remove first todo item (deletion 2/7) at (885, 311) on .todo-list li >> nth=0 >> .destroy
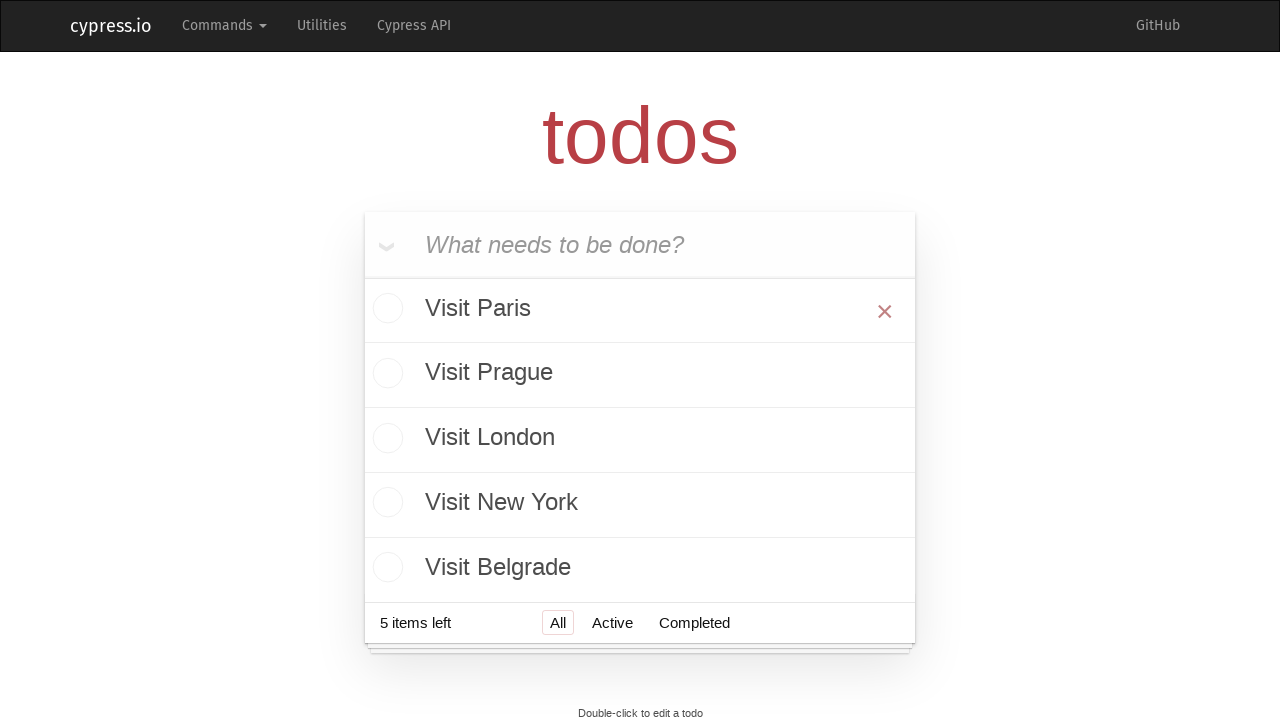

Hovered over first todo item (deletion 3/7) at (640, 311) on .todo-list li >> nth=0
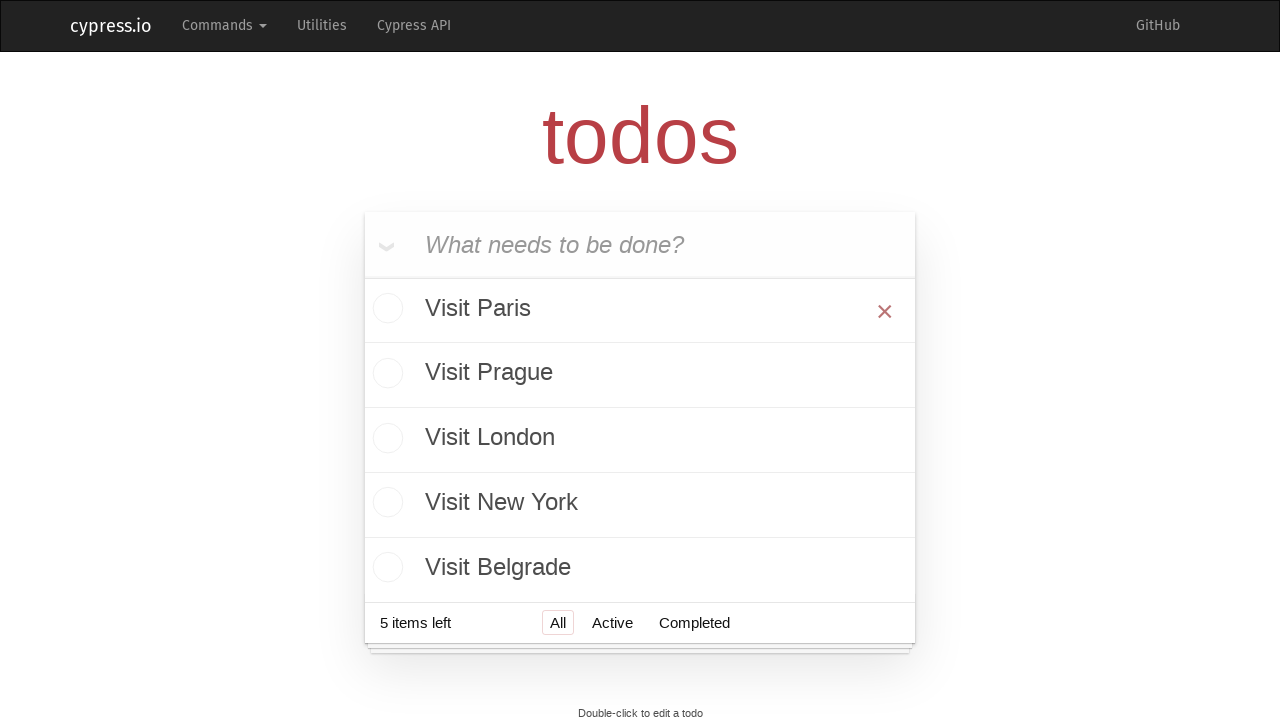

Clicked destroy button to remove first todo item (deletion 3/7) at (885, 311) on .todo-list li >> nth=0 >> .destroy
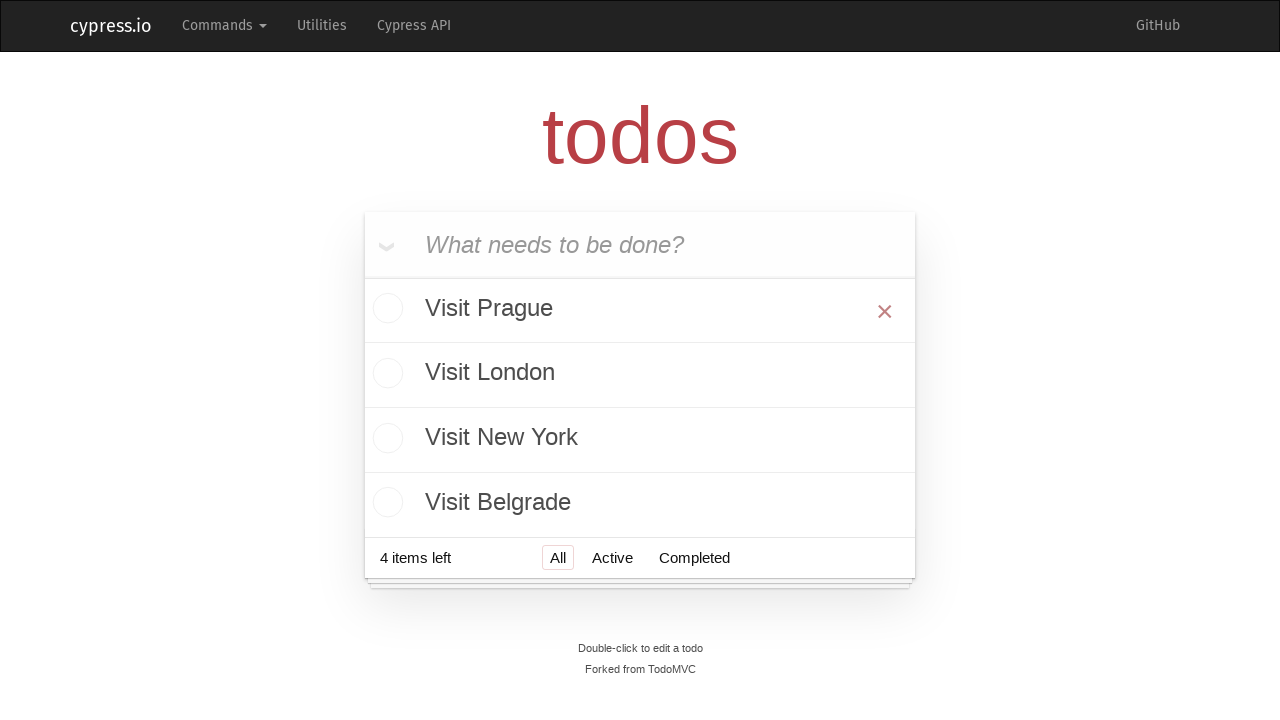

Hovered over first todo item (deletion 4/7) at (640, 311) on .todo-list li >> nth=0
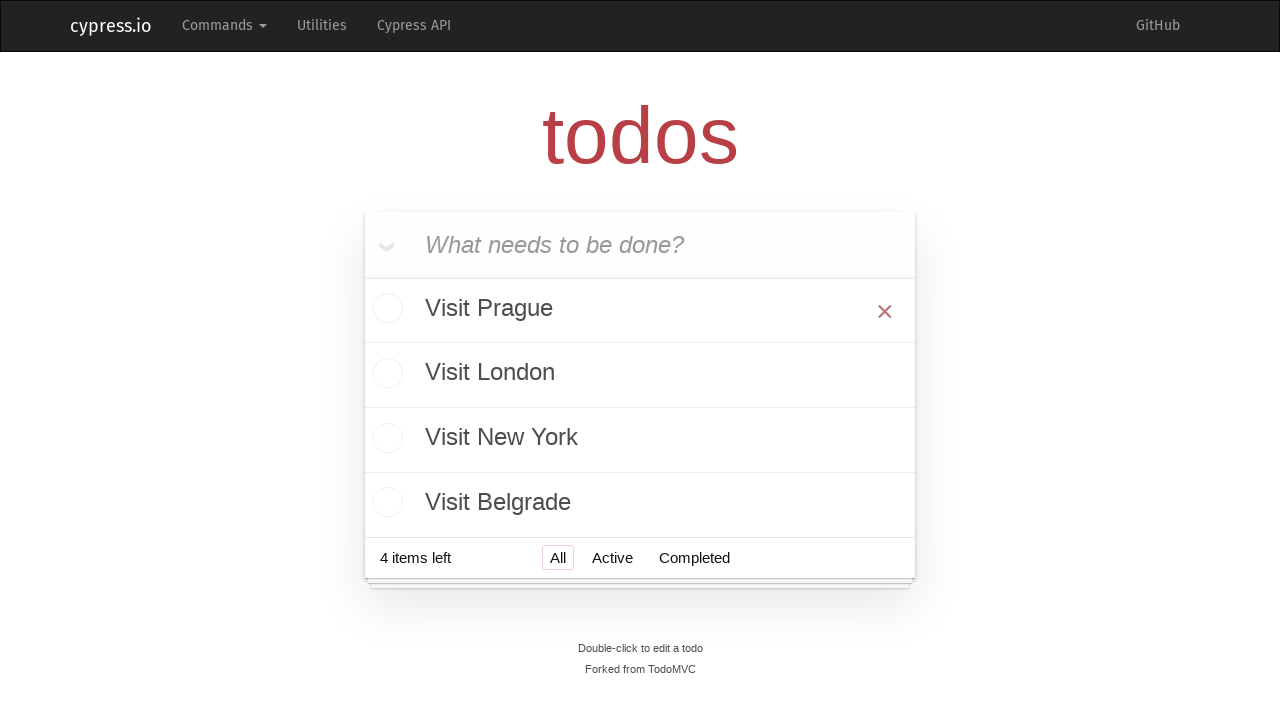

Clicked destroy button to remove first todo item (deletion 4/7) at (885, 311) on .todo-list li >> nth=0 >> .destroy
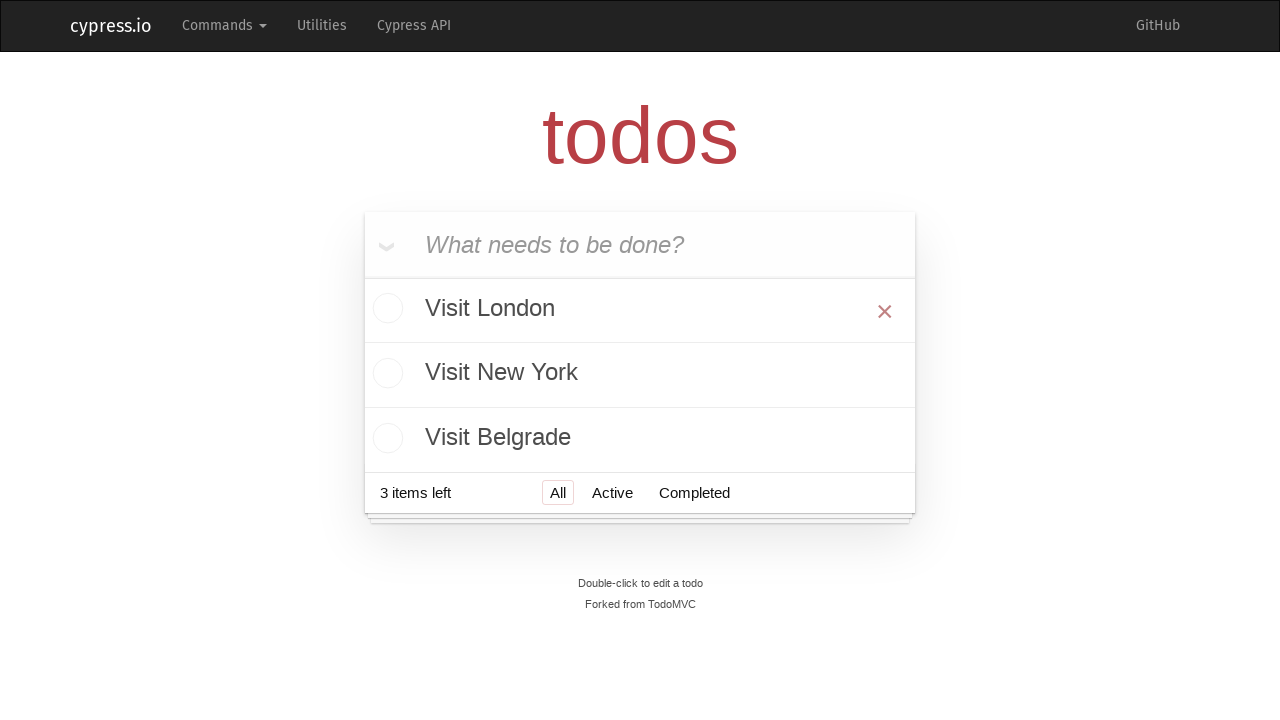

Hovered over first todo item (deletion 5/7) at (640, 311) on .todo-list li >> nth=0
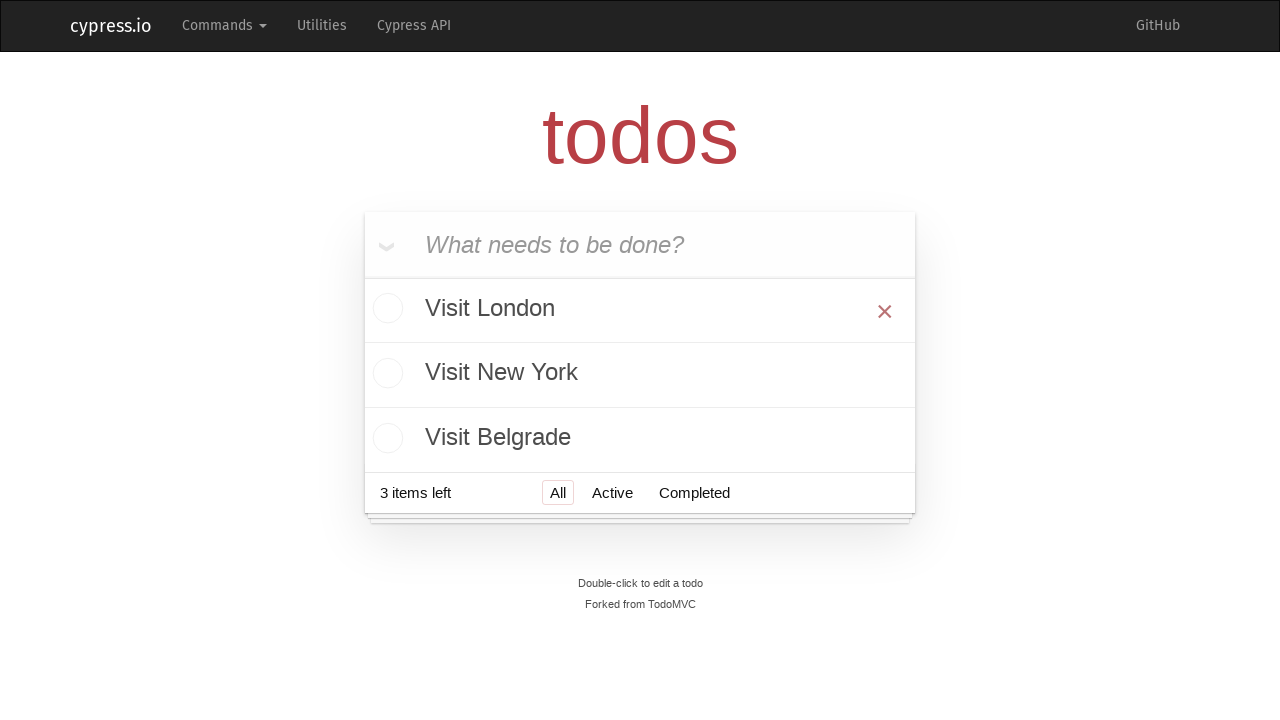

Clicked destroy button to remove first todo item (deletion 5/7) at (885, 311) on .todo-list li >> nth=0 >> .destroy
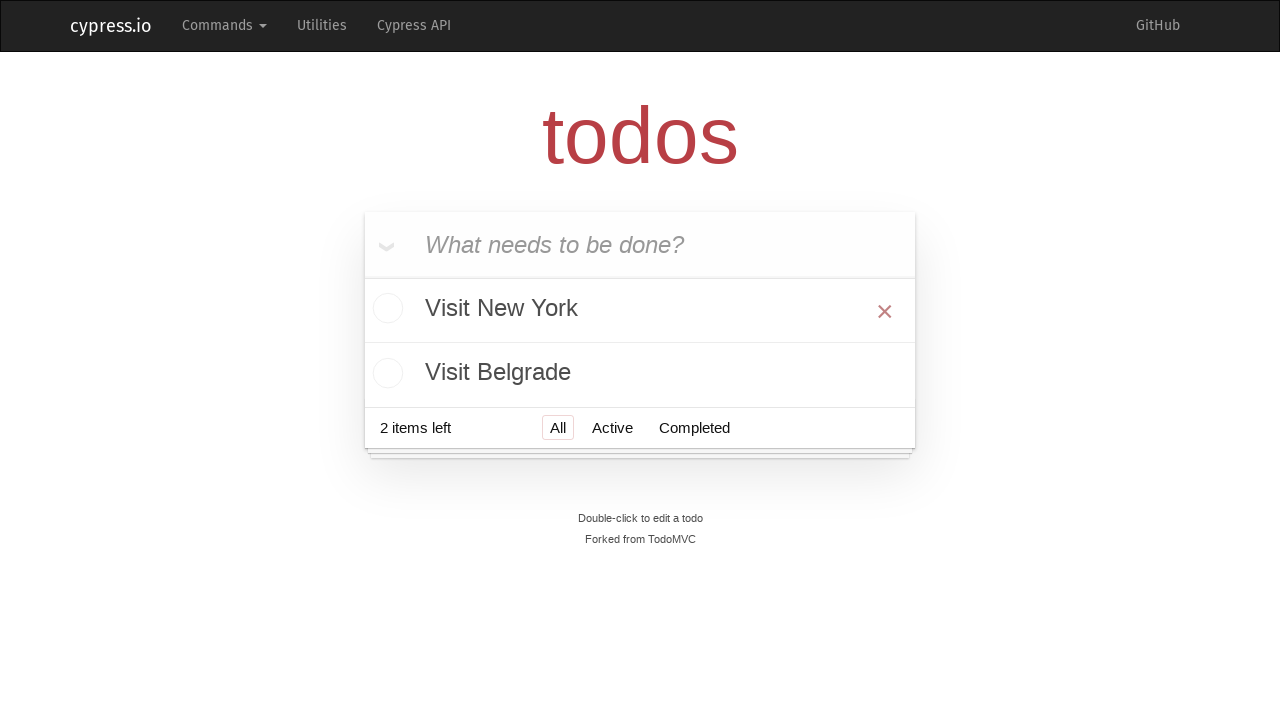

Hovered over first todo item (deletion 6/7) at (640, 311) on .todo-list li >> nth=0
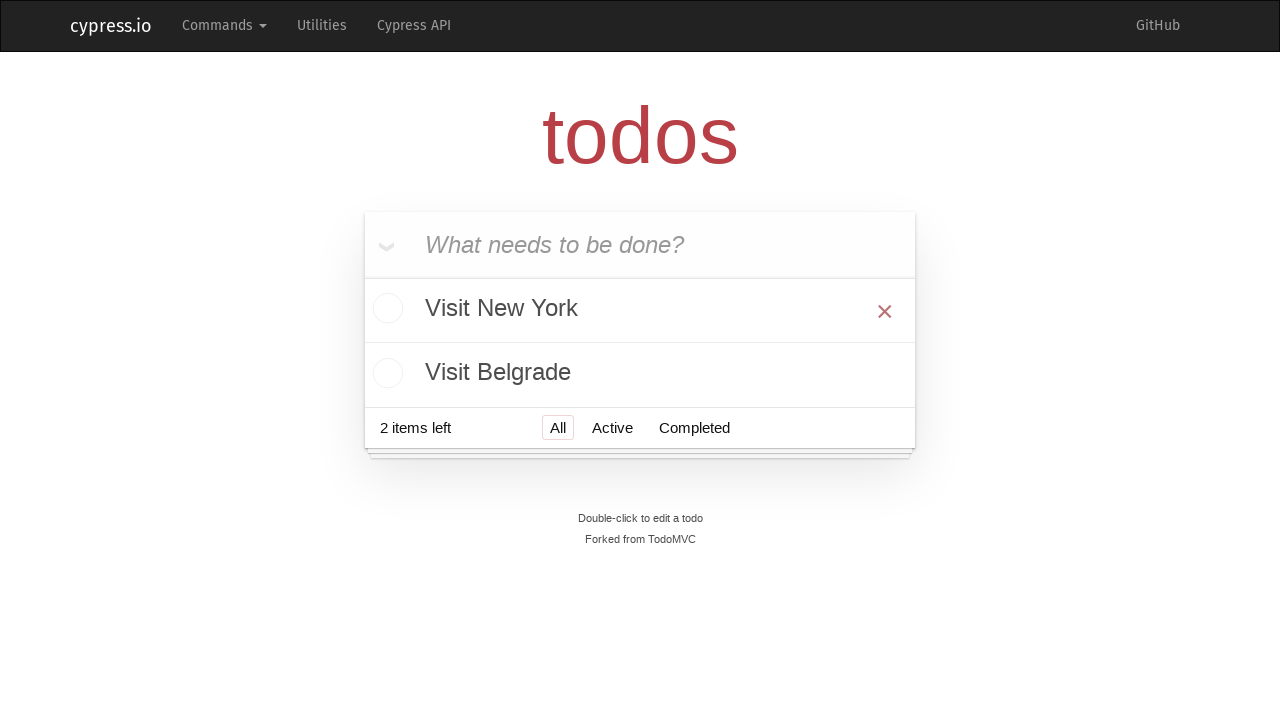

Clicked destroy button to remove first todo item (deletion 6/7) at (885, 311) on .todo-list li >> nth=0 >> .destroy
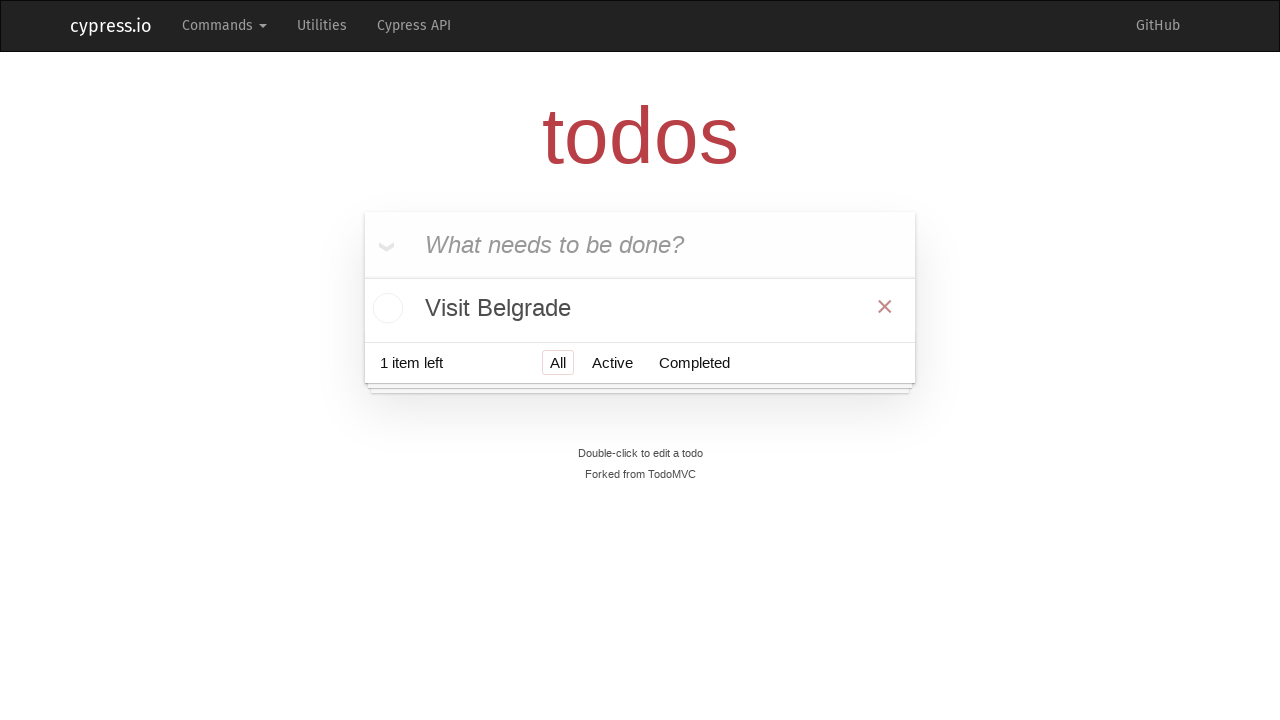

Hovered over first todo item (deletion 7/7) at (640, 308) on .todo-list li >> nth=0
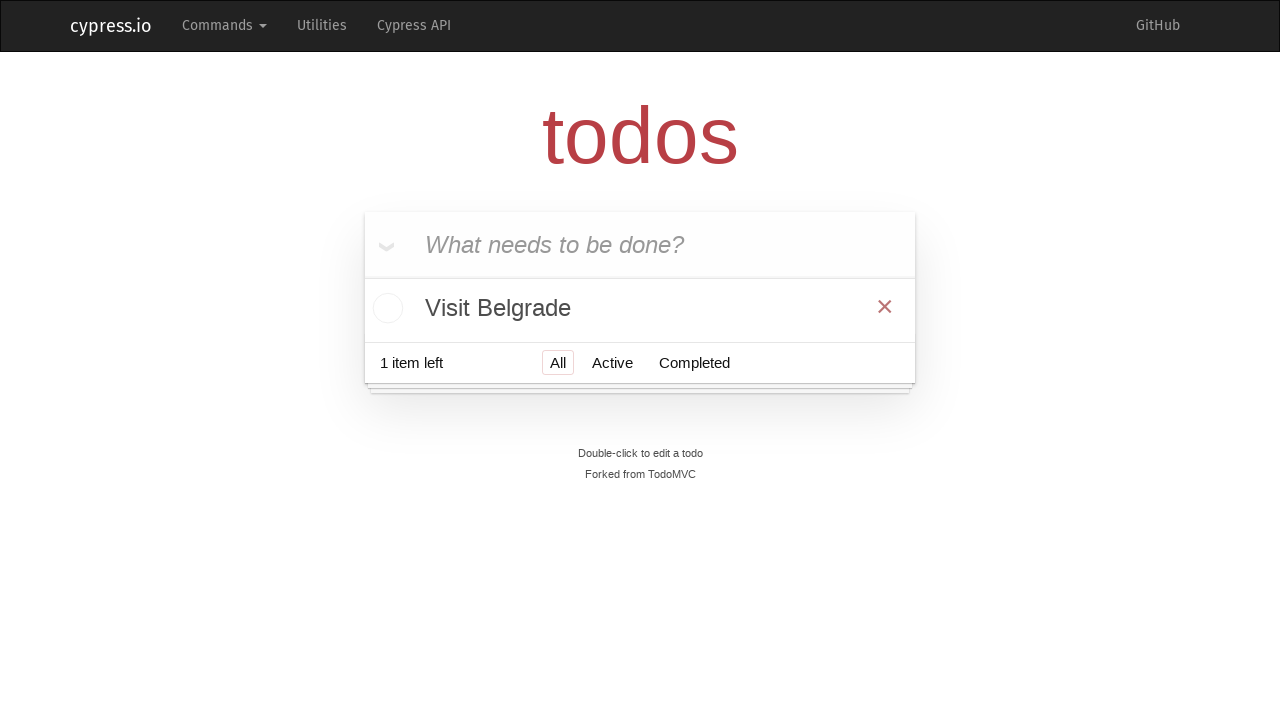

Clicked destroy button to remove first todo item (deletion 7/7) at (885, 306) on .todo-list li >> nth=0 >> .destroy
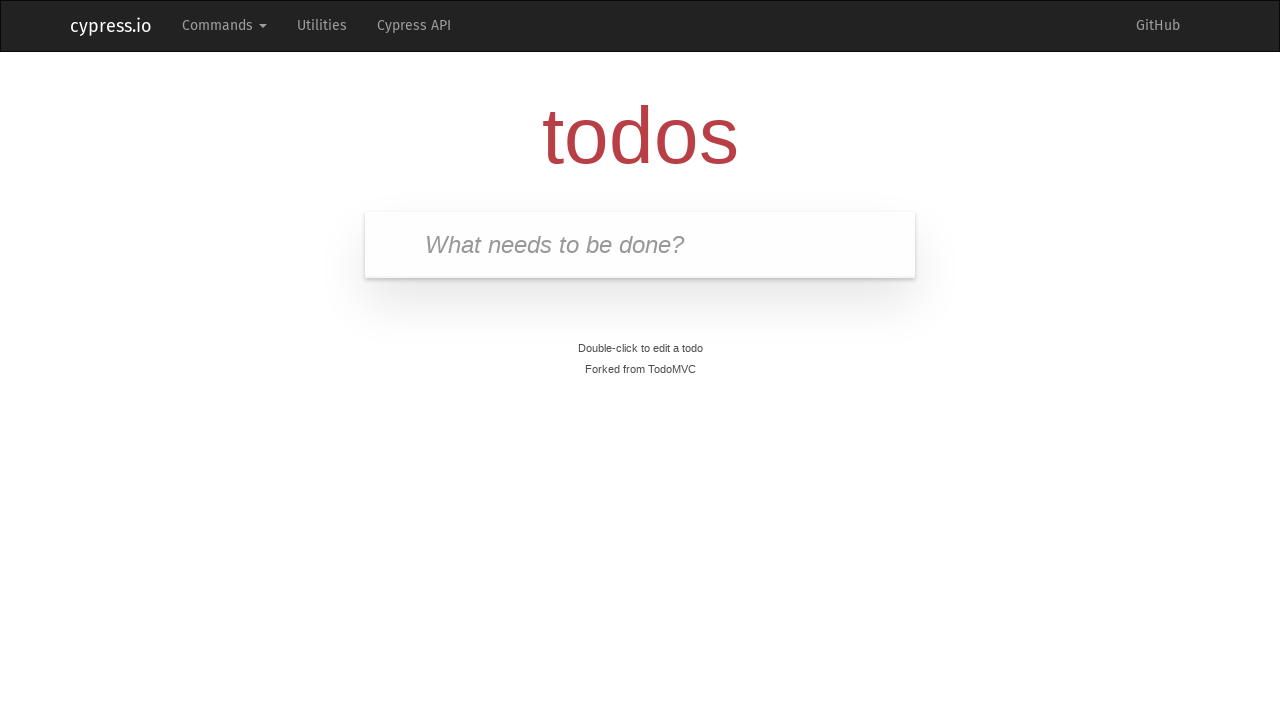

Validated that all todo items have been successfully removed from the list
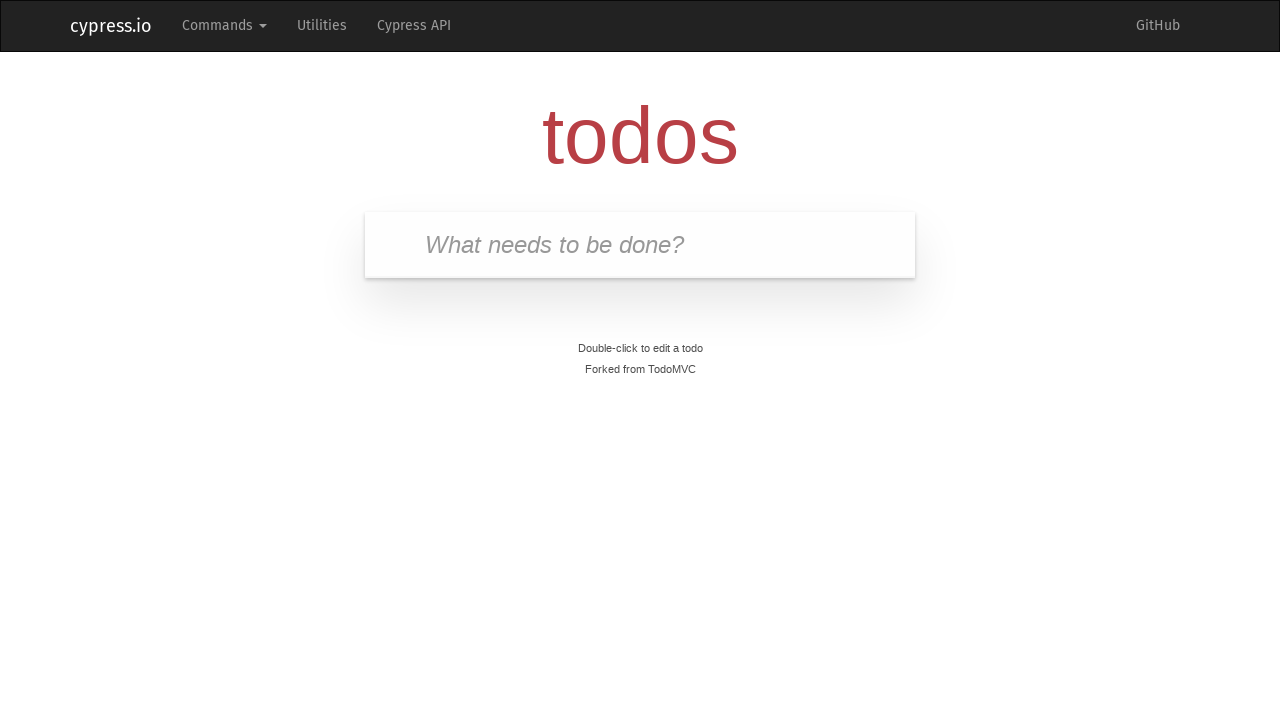

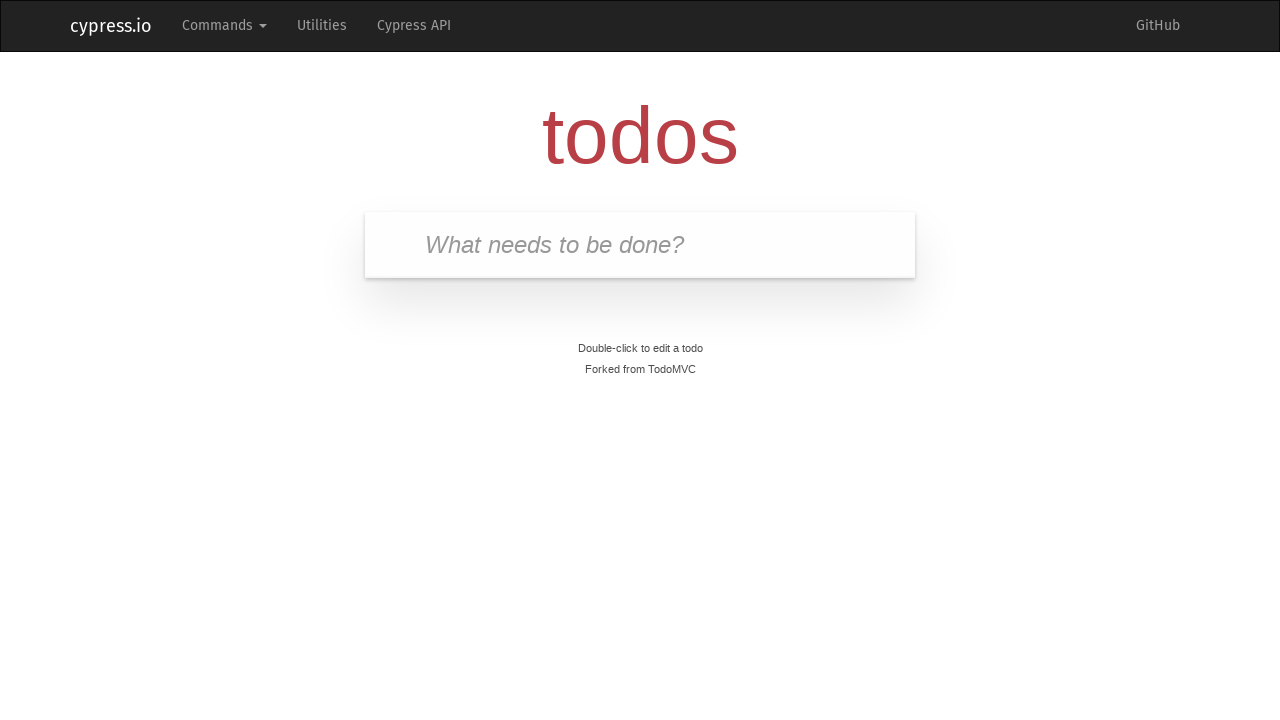